Tests dropdown selection functionality by selecting values from a single-select dropdown and a multi-select dropdown using their value attributes.

Starting URL: http://omayo.blogspot.com/

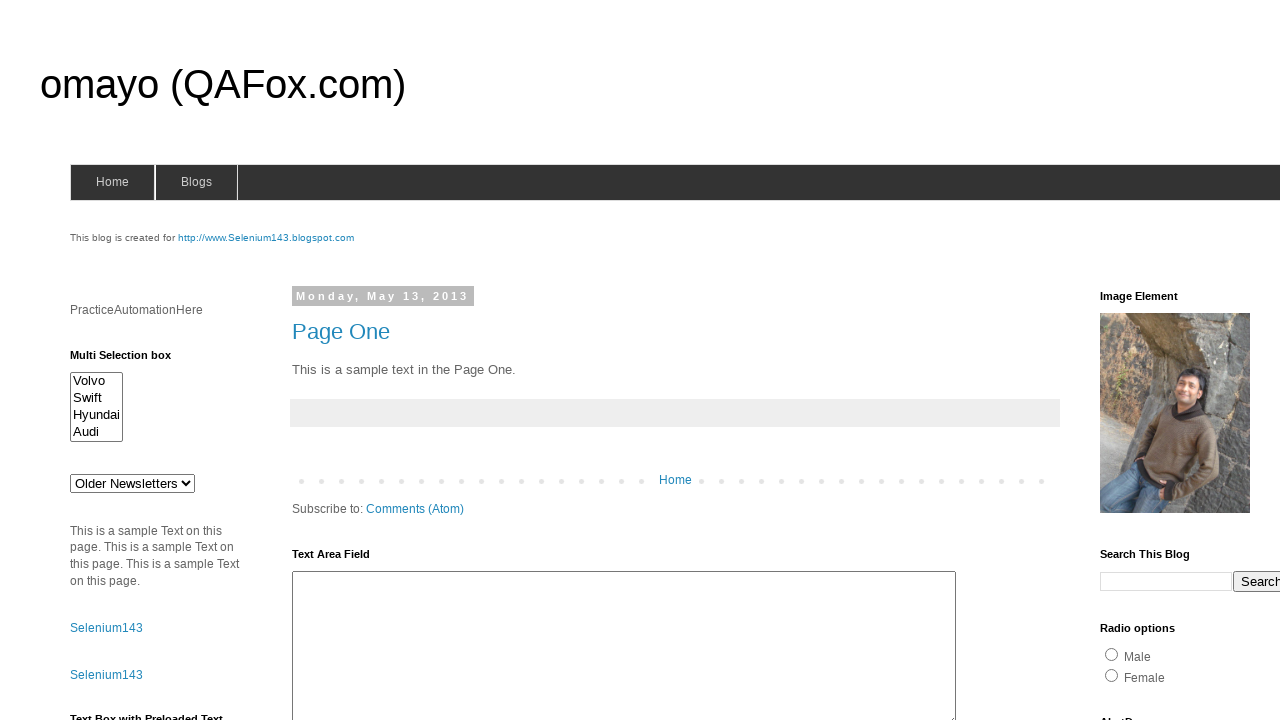

Navigated to http://omayo.blogspot.com/
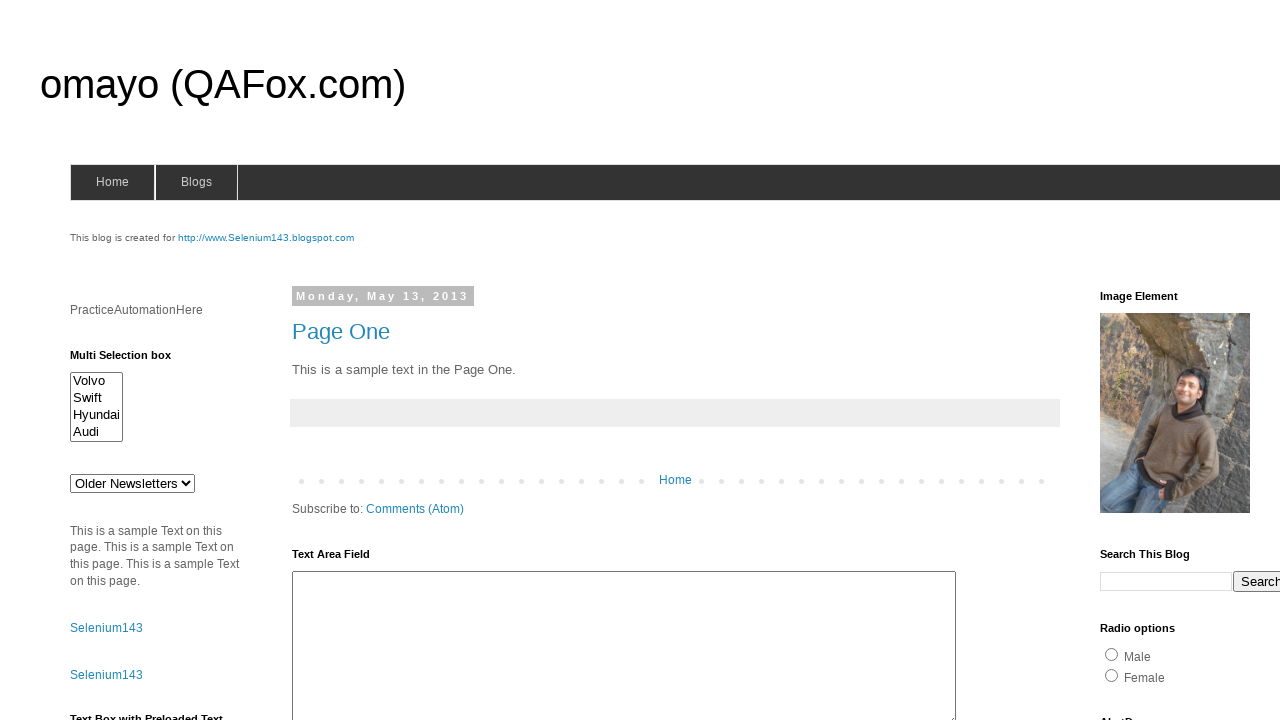

Selected 'ghi' from single-select dropdown #drop1 on #drop1
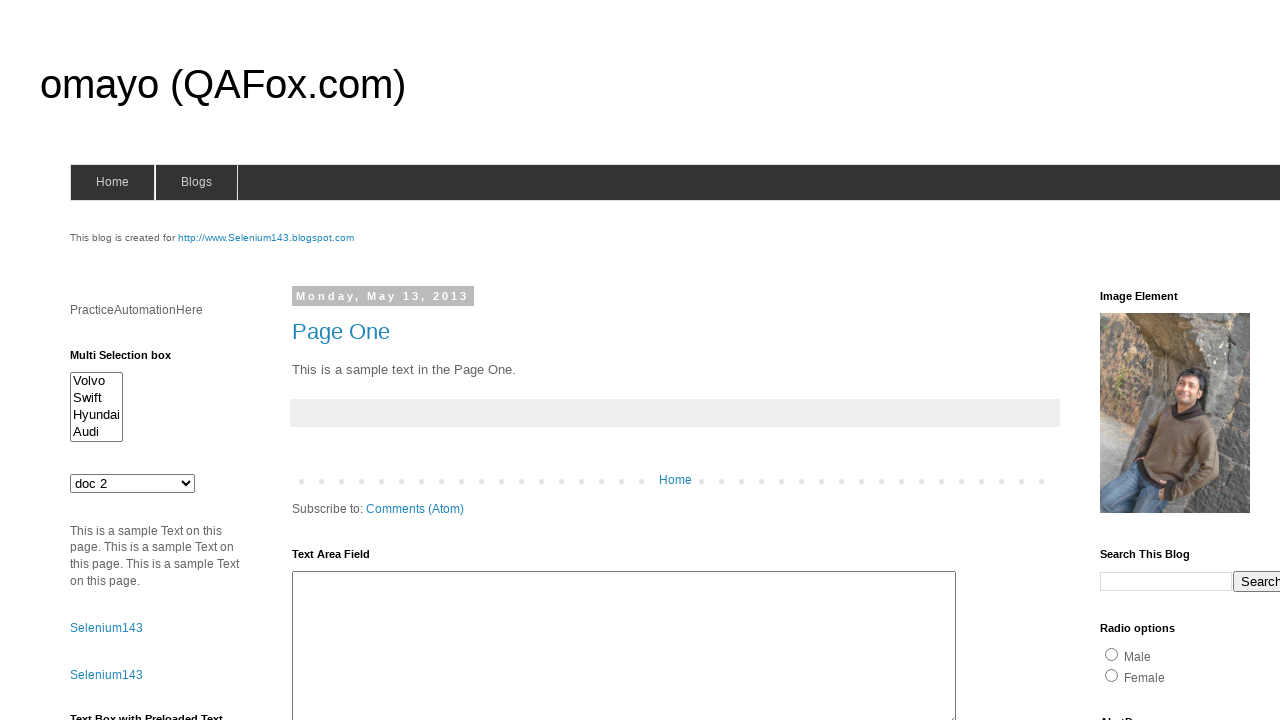

Selected 'Hyundaix' from multi-select dropdown #multiselect1 on #multiselect1
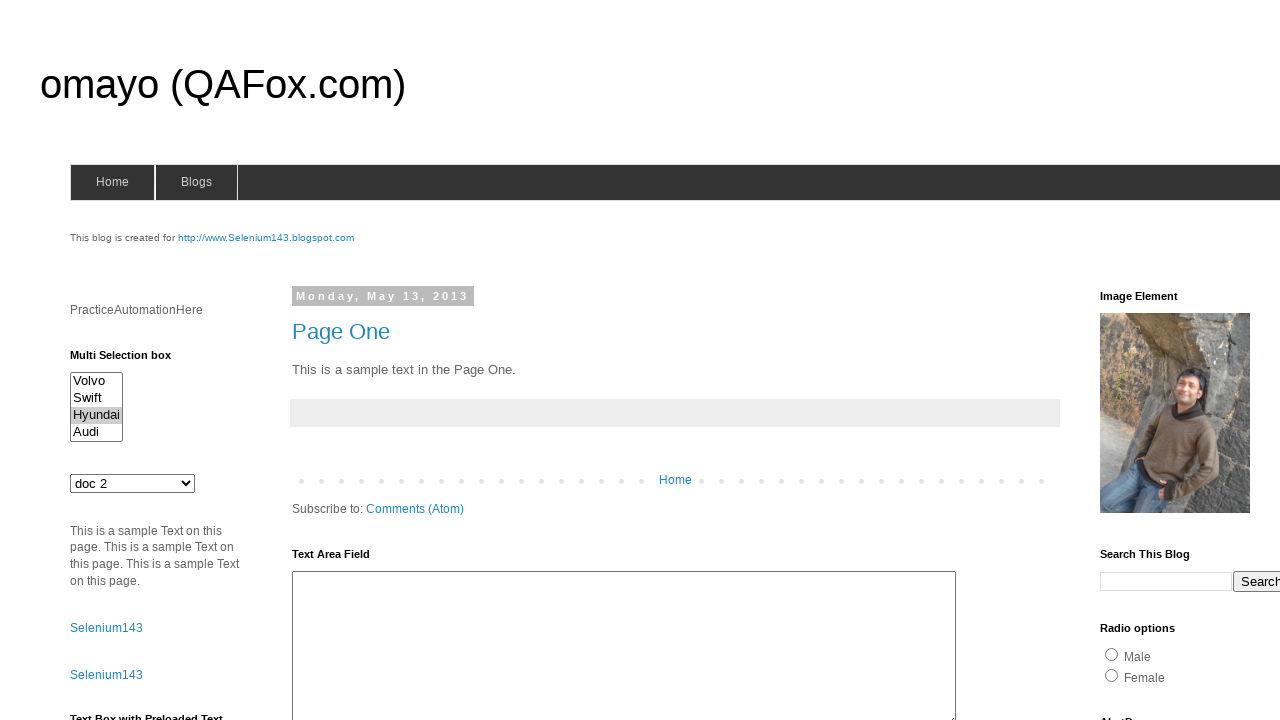

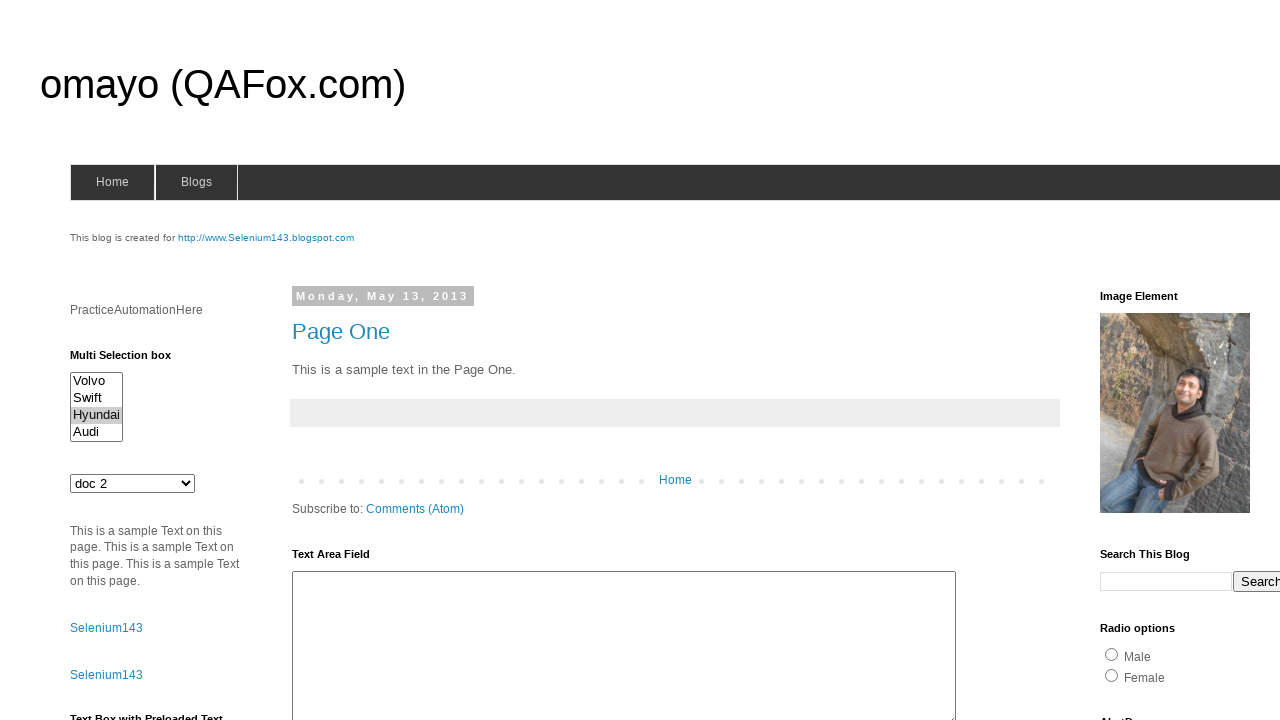